Tests a to-do application by clicking on existing list items to mark them, adding a new to-do item called "LambdaTest", and verifying that the heading is displayed and clickable.

Starting URL: https://stage-lambda-devops-use-only.lambdatestinternal.com/To-do-app/index.html

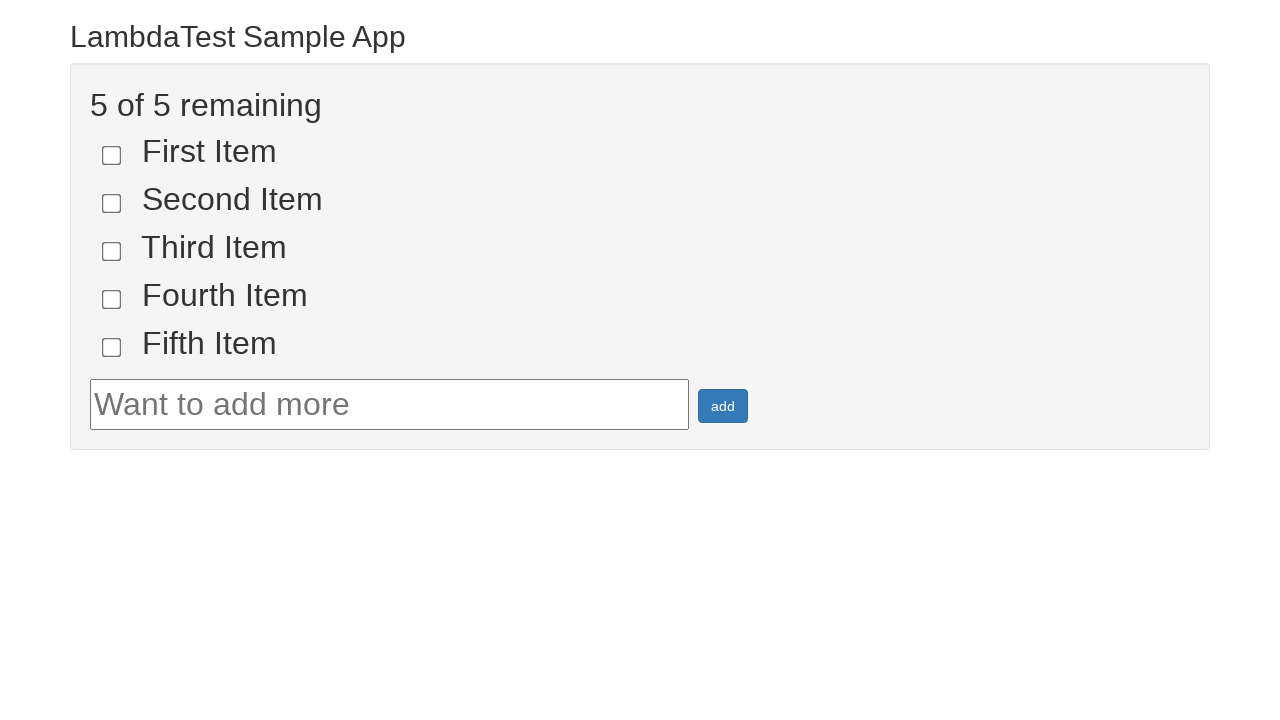

Clicked on first list item (li1) to mark it at (112, 155) on [name='li1']
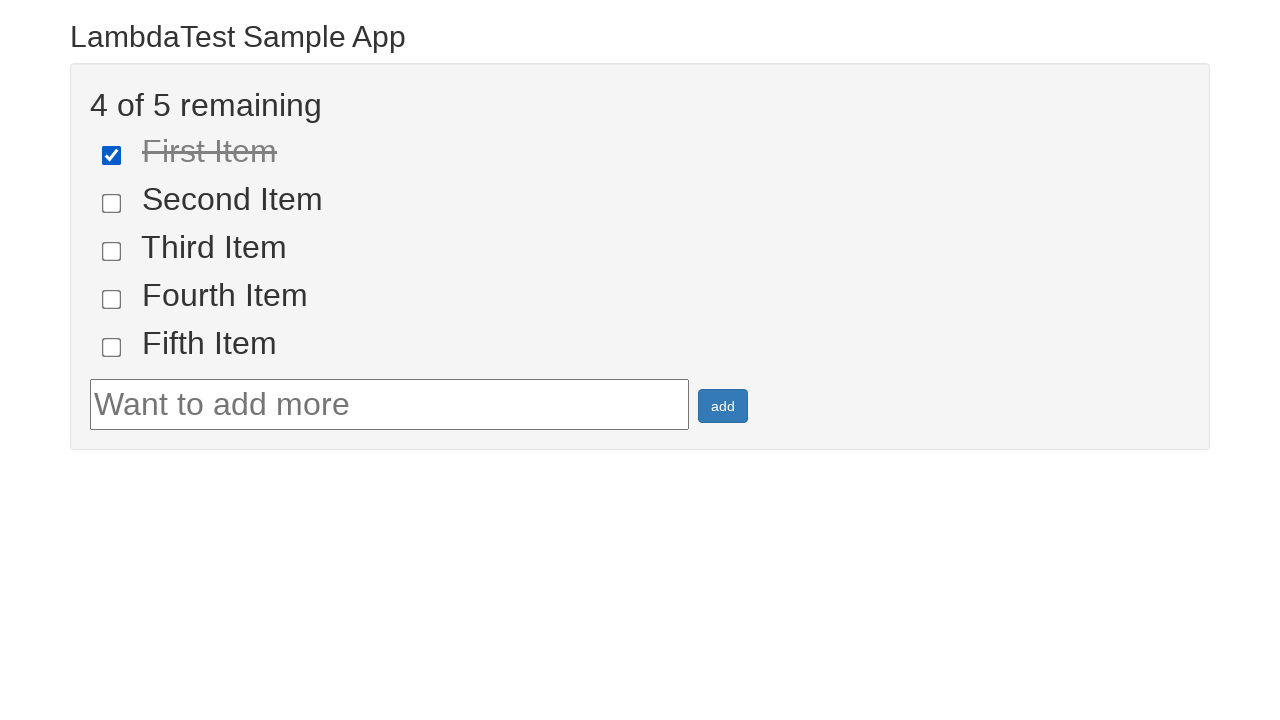

Clicked on second list item (li2) to mark it at (112, 203) on [name='li2']
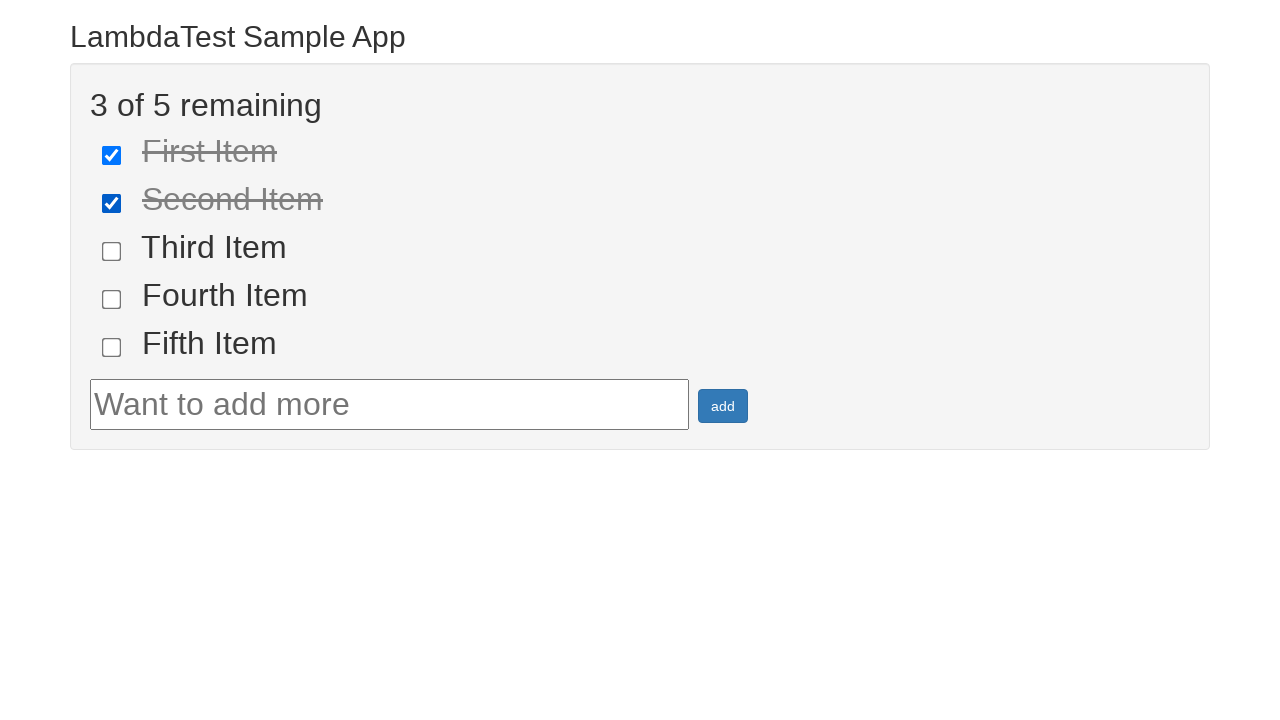

Filled input field with new to-do item 'LambdaTest' on #sampletodotext
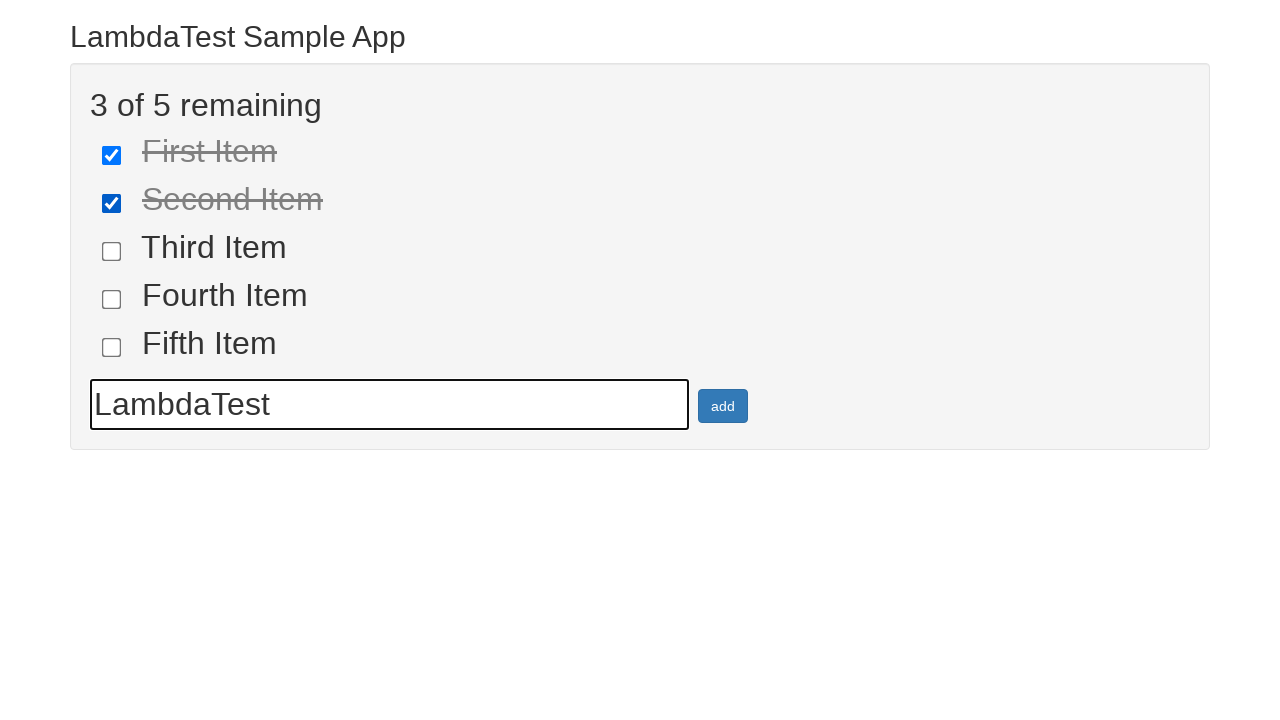

Clicked add button to add new to-do item at (723, 406) on #addbutton
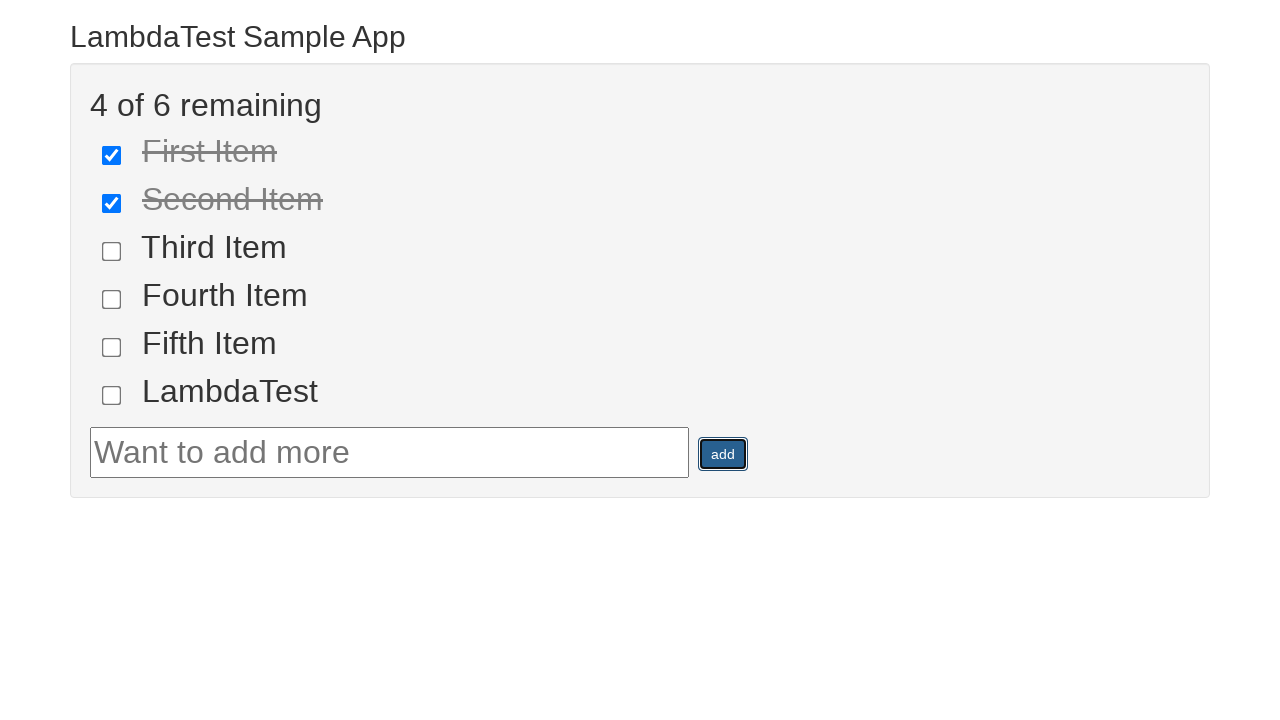

Waited for heading to become visible
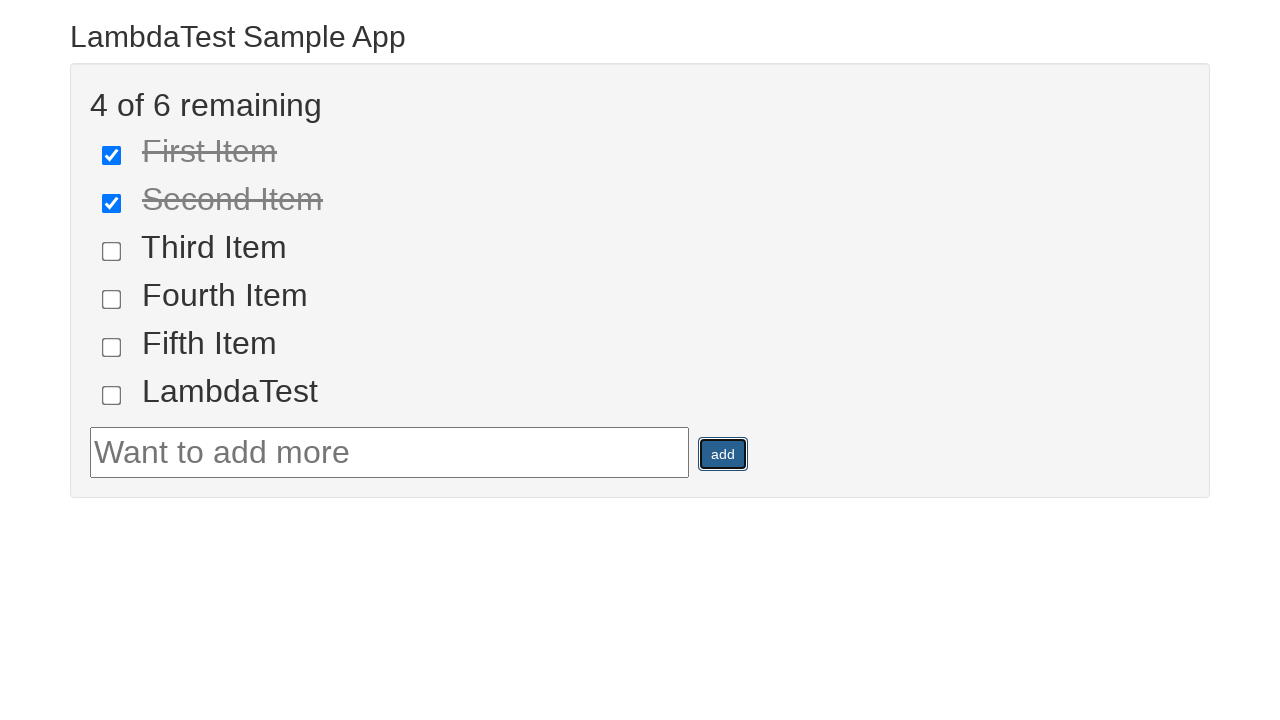

Clicked on the heading element at (640, 36) on .container h2
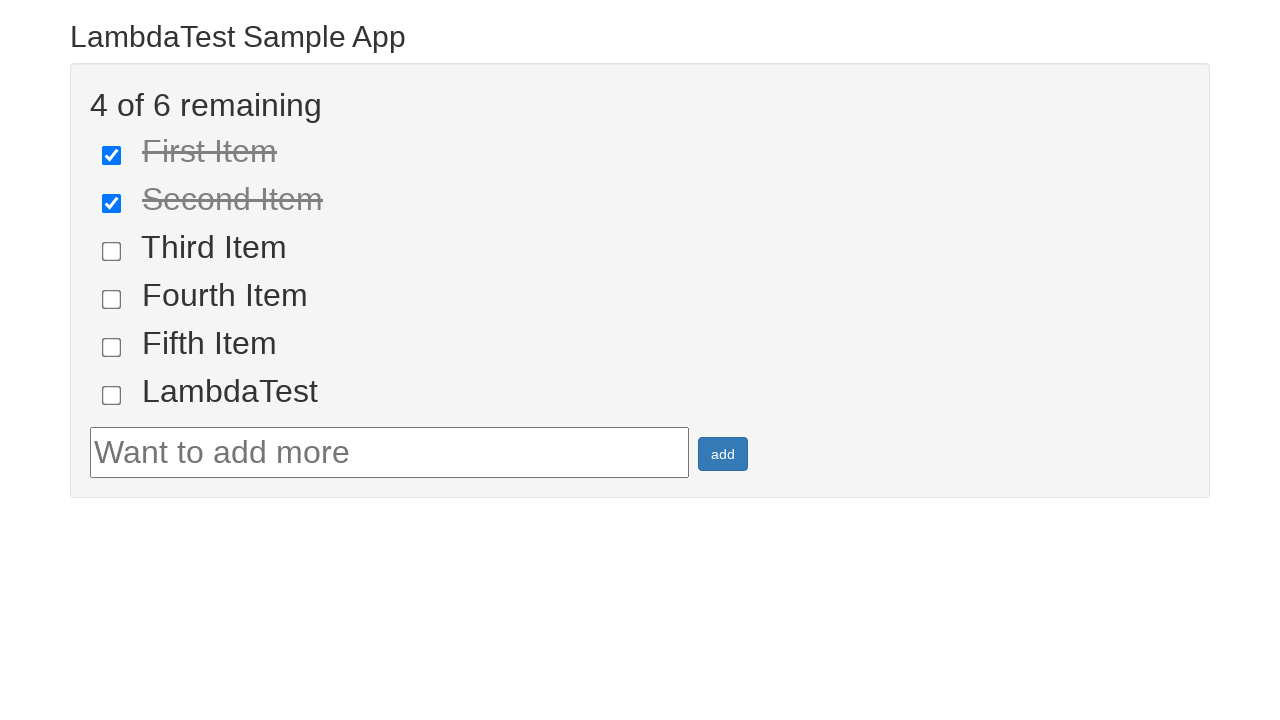

Clicked on the heading element again at (640, 36) on .container h2
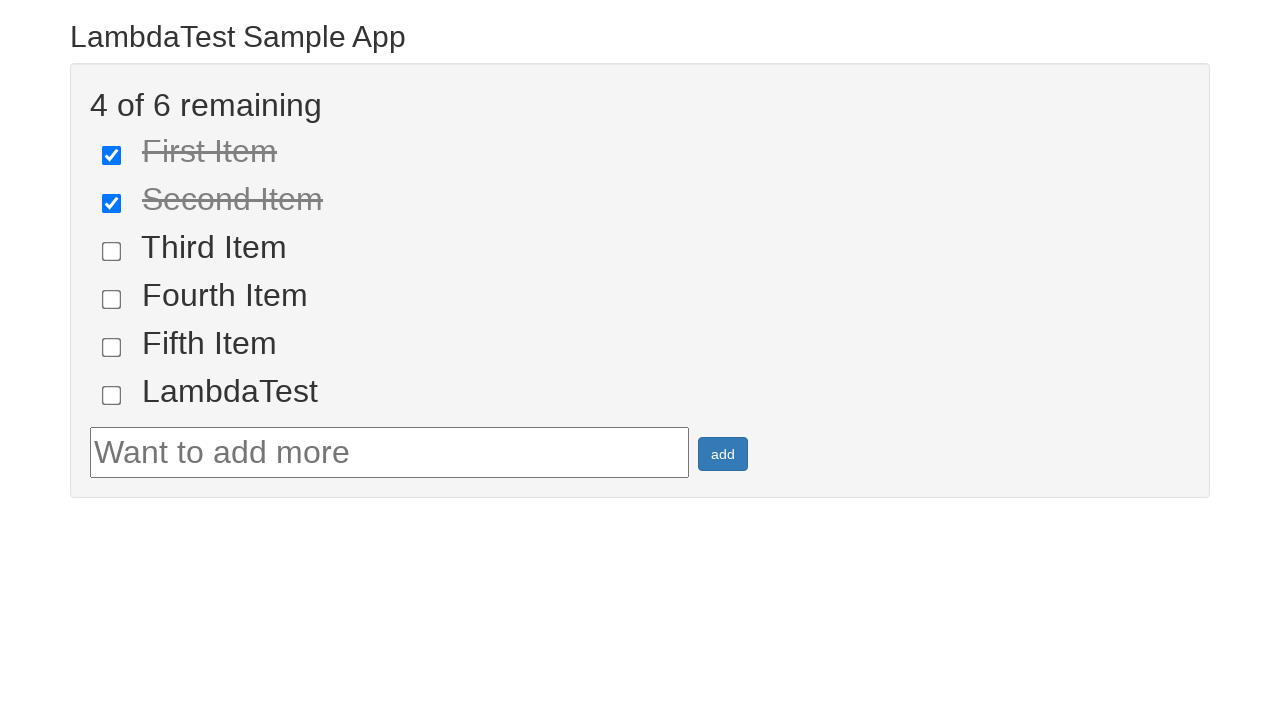

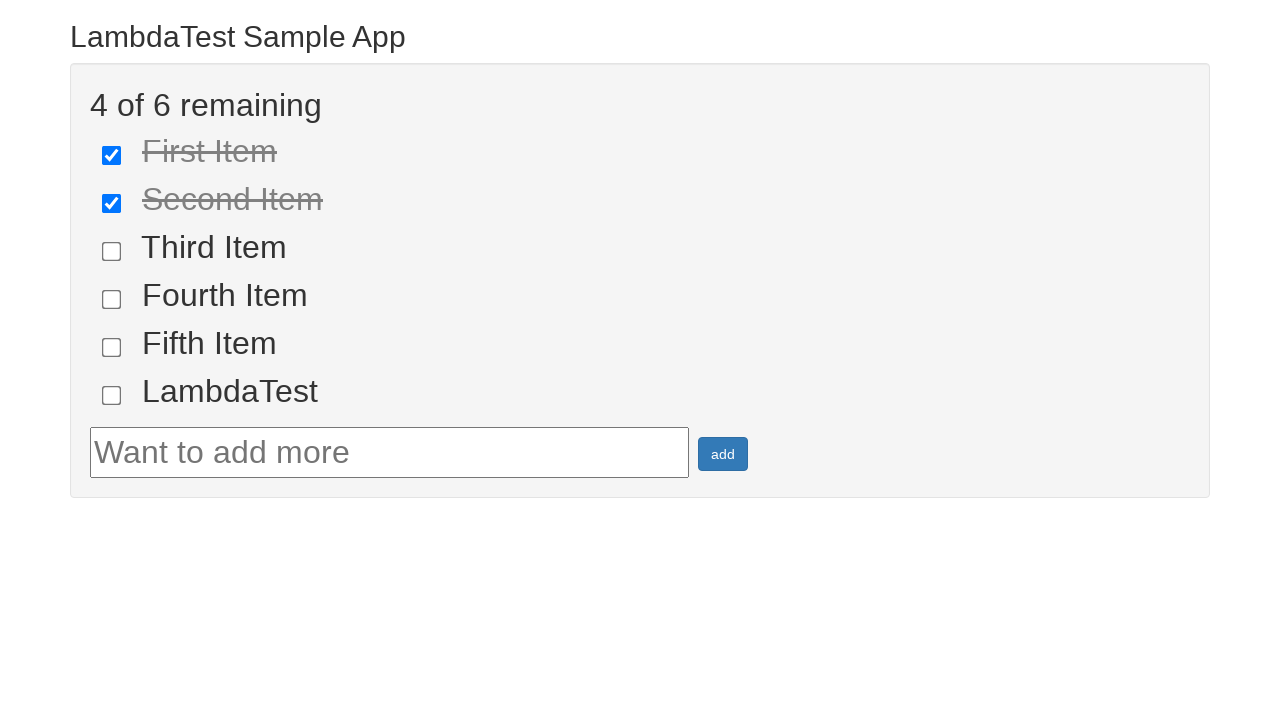